Navigates to the Open-Meteo documentation page, scrolls to trigger lazy loading, and clicks the Python button to view Python code examples.

Starting URL: https://open-meteo.com/en/docs

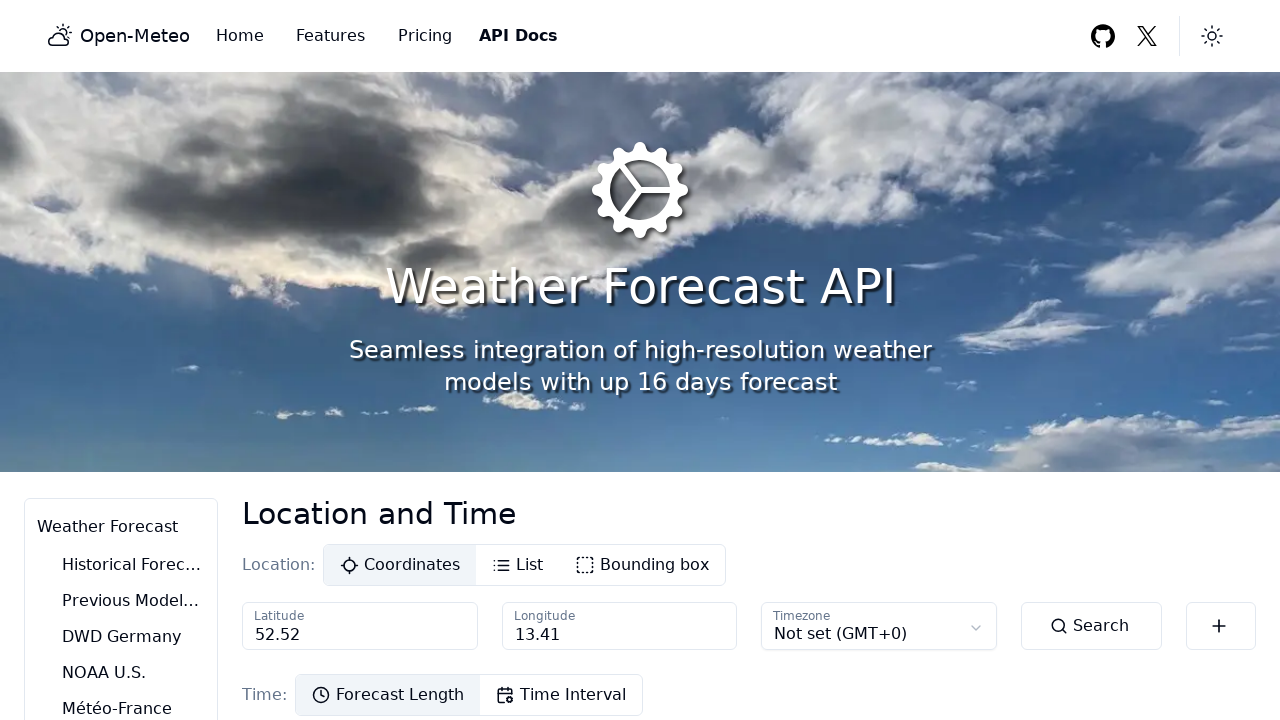

Waited for network idle after page load
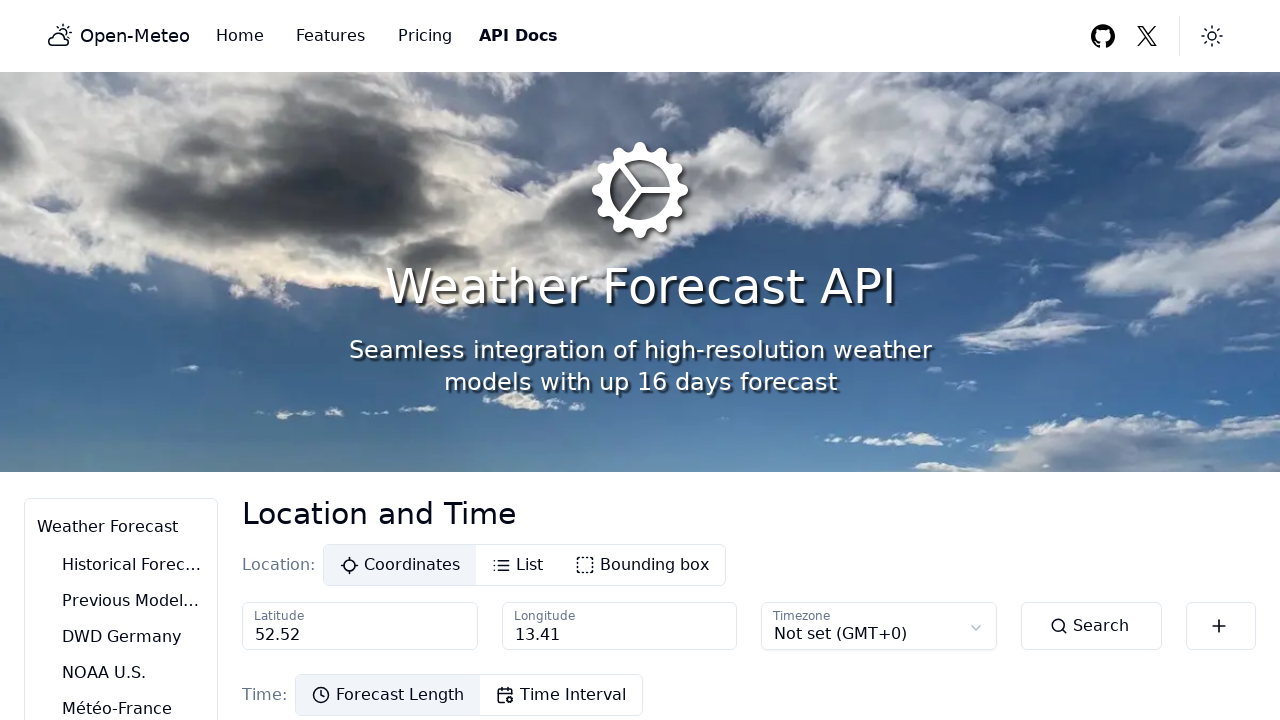

Scrolled to bottom of page to trigger lazy loading
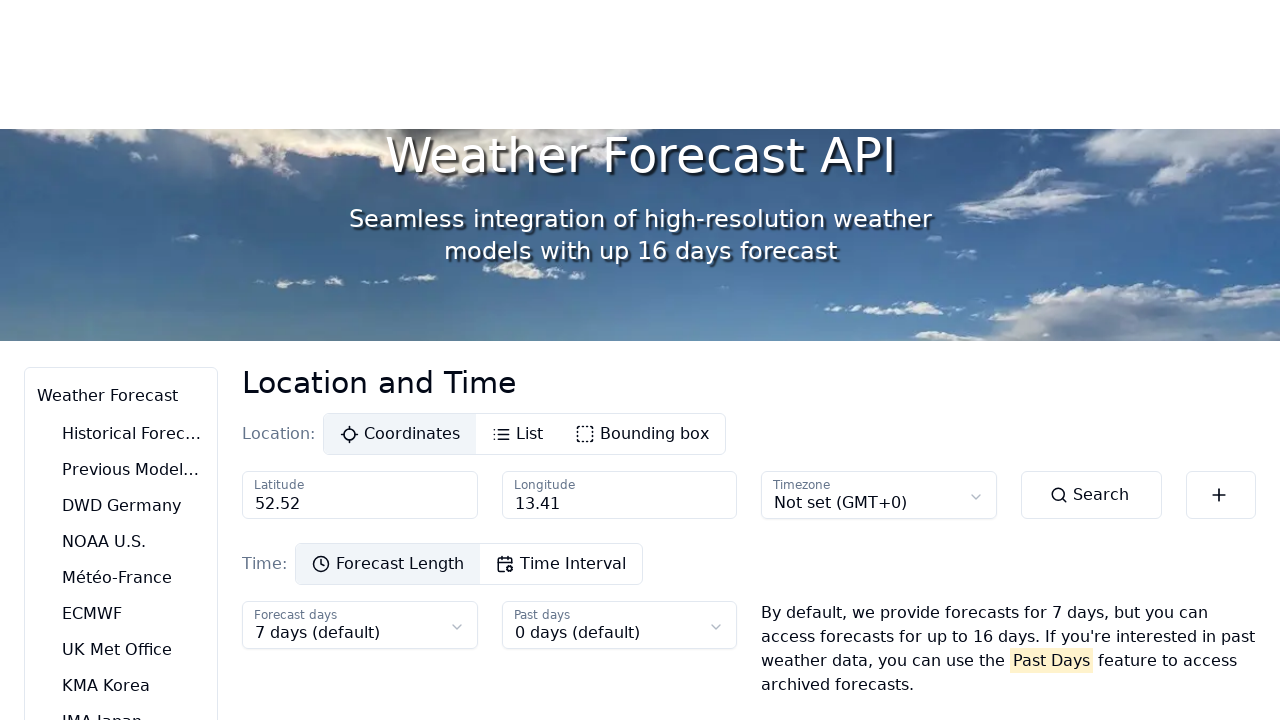

Waited for network idle after scrolling
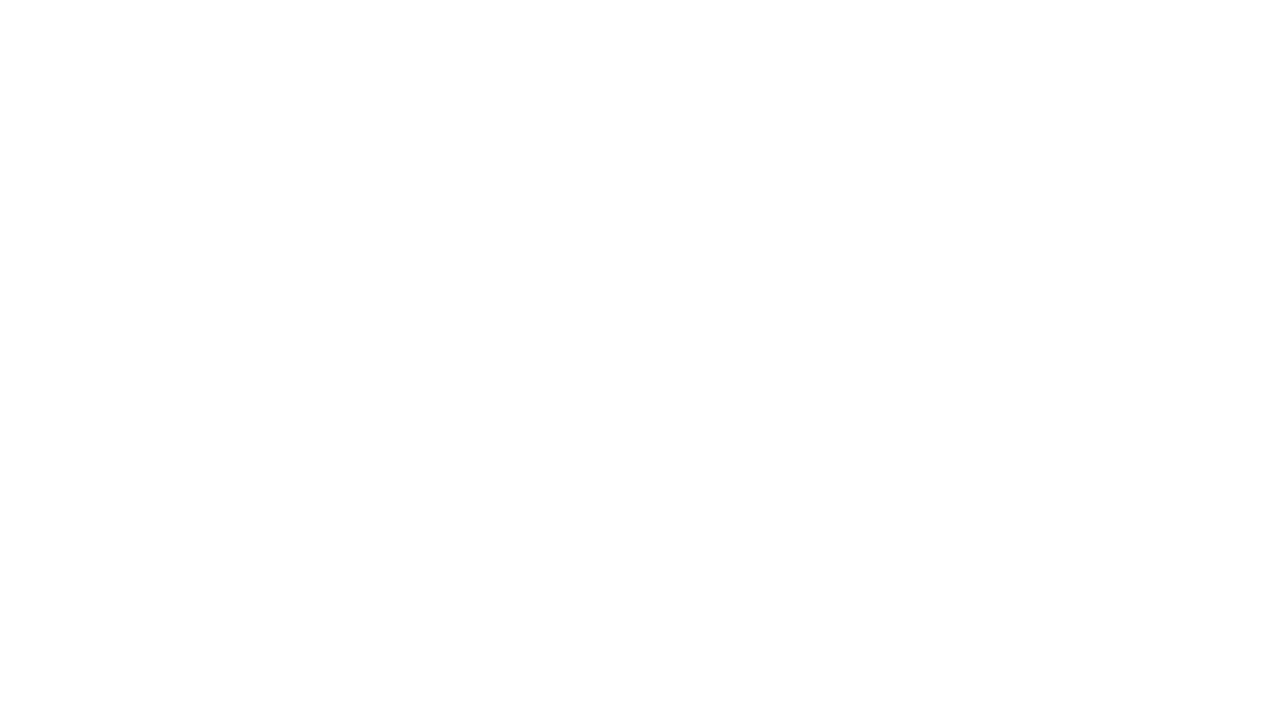

Clicked Python button to view code examples at (492, 360) on button:has-text('python') >> nth=0
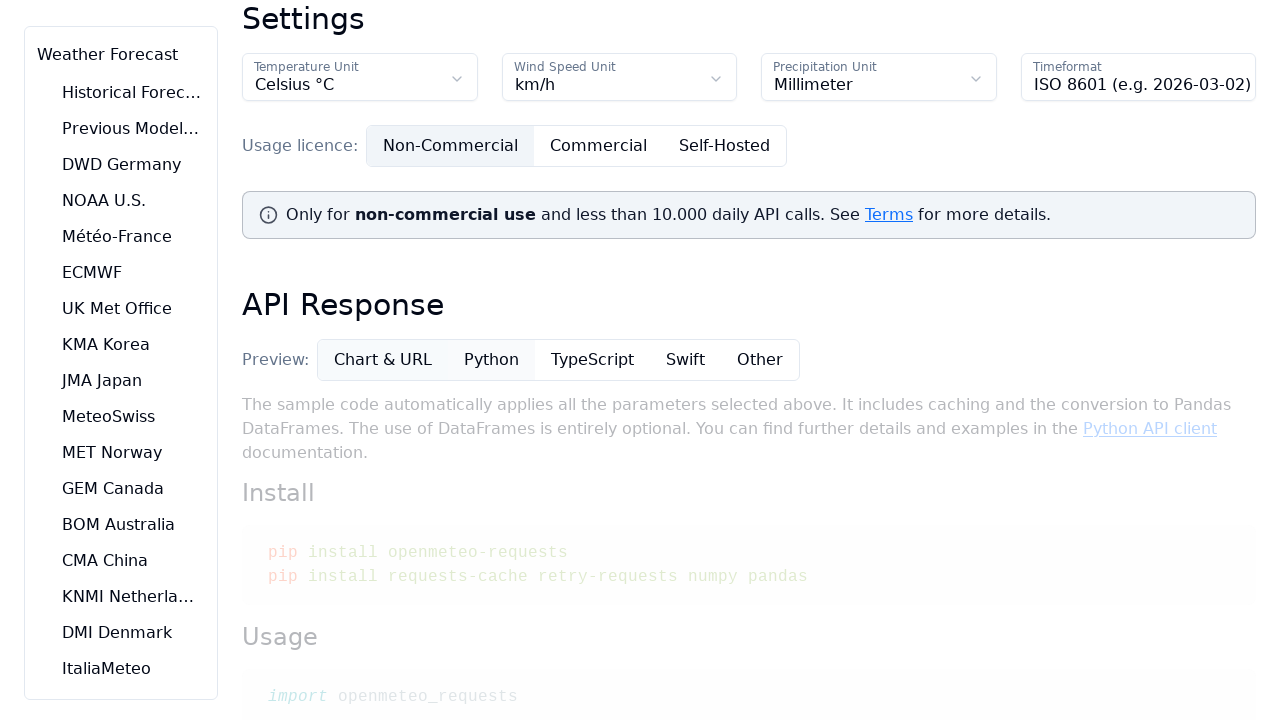

Waited for network idle after clicking Python button
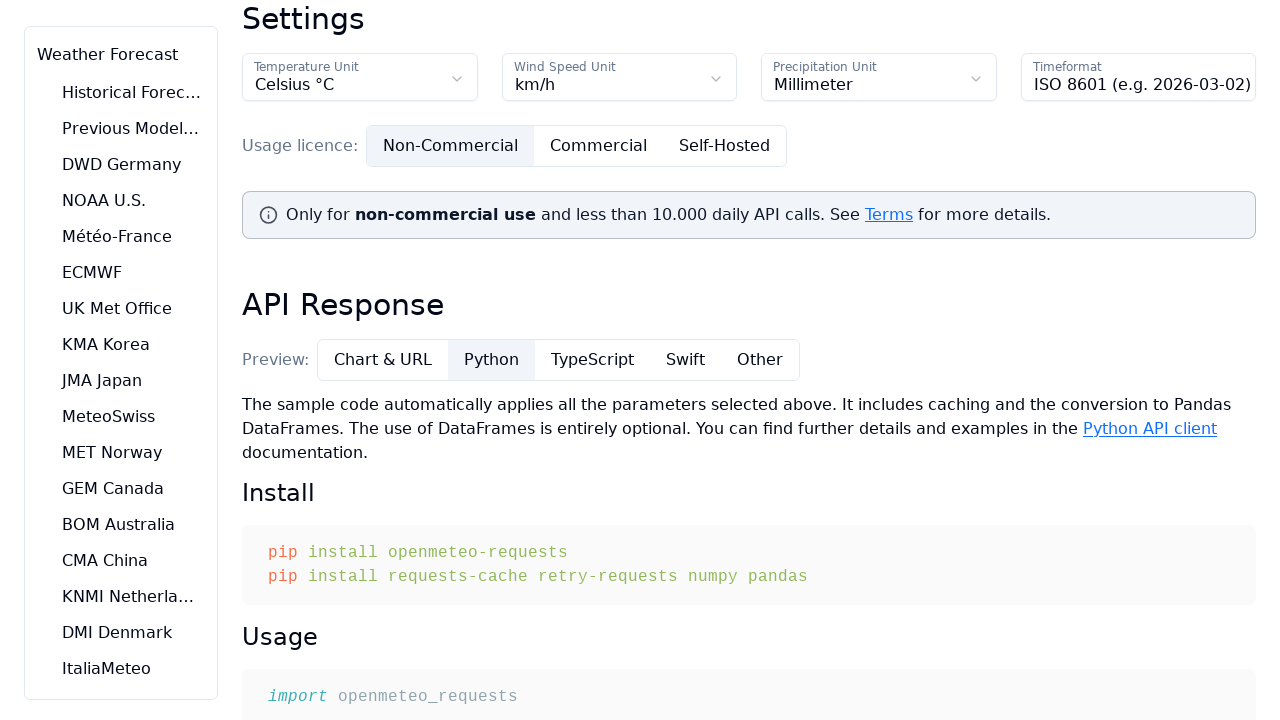

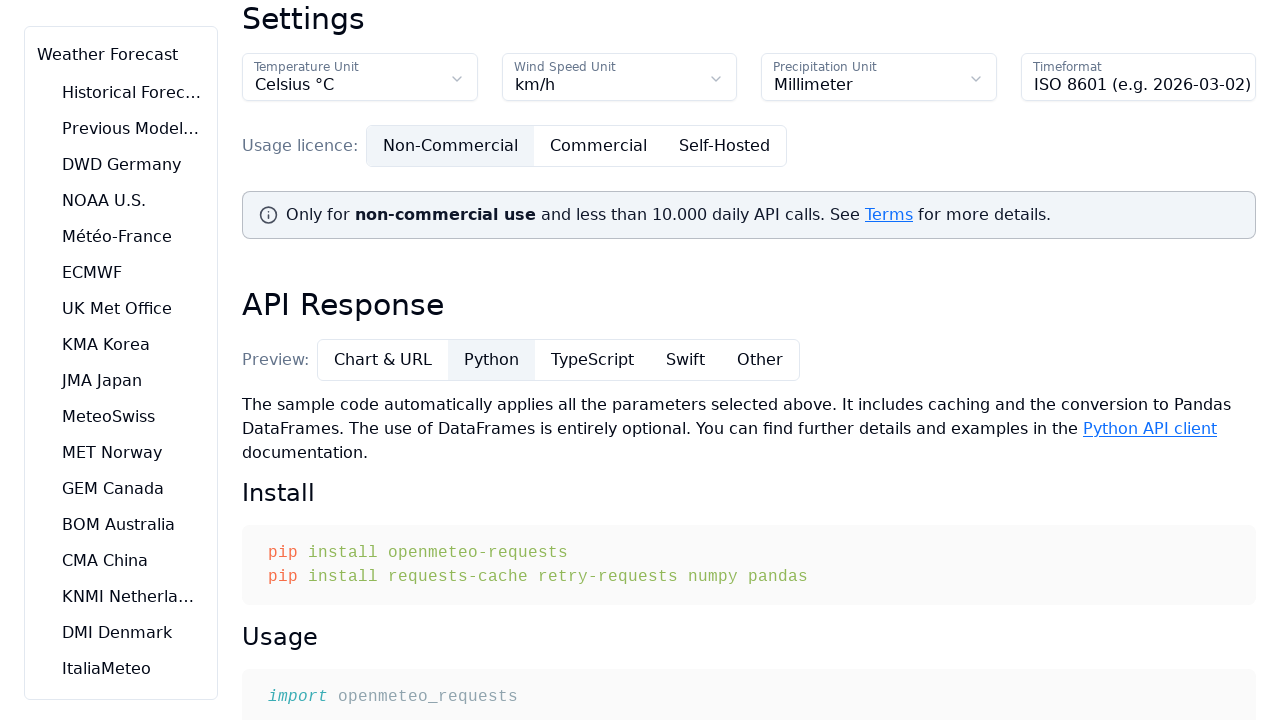